Navigates to a dummy ticket booking page for visa applications and scrolls down the page to view content below the fold.

Starting URL: https://www.dummyticket.com/dummy-ticket-for-visa-application/

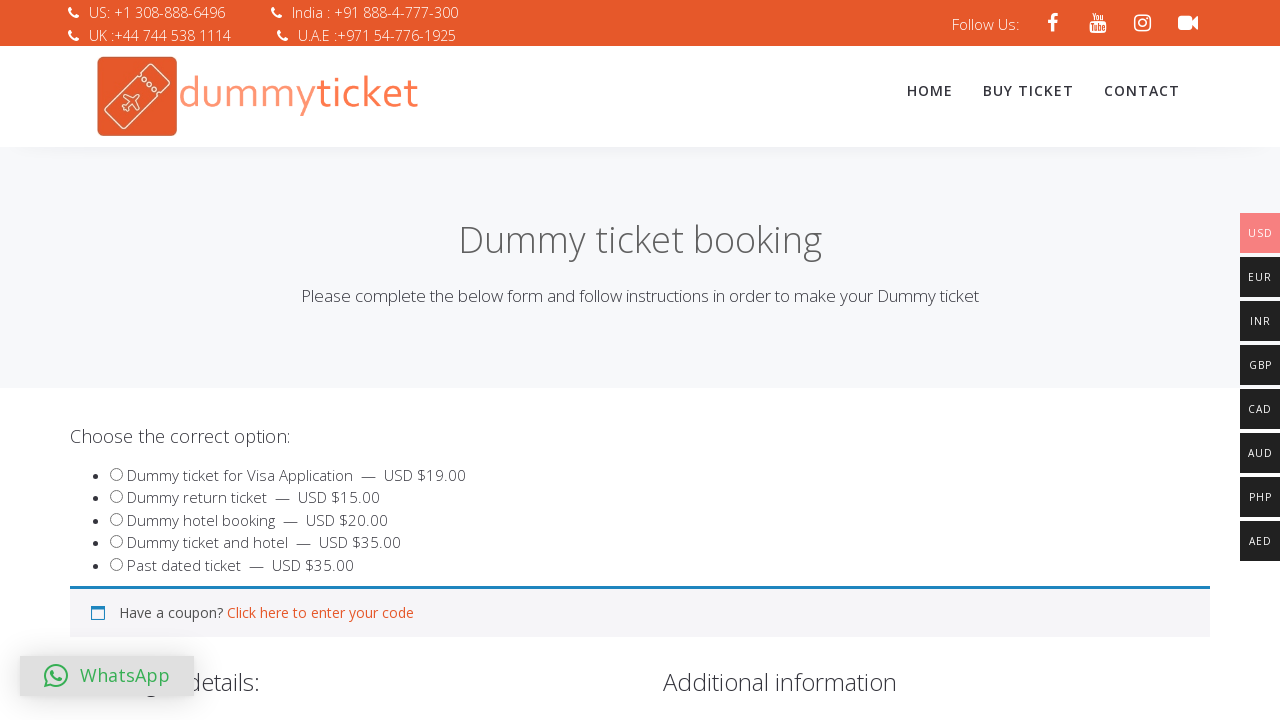

Navigated to dummy ticket booking page for visa applications
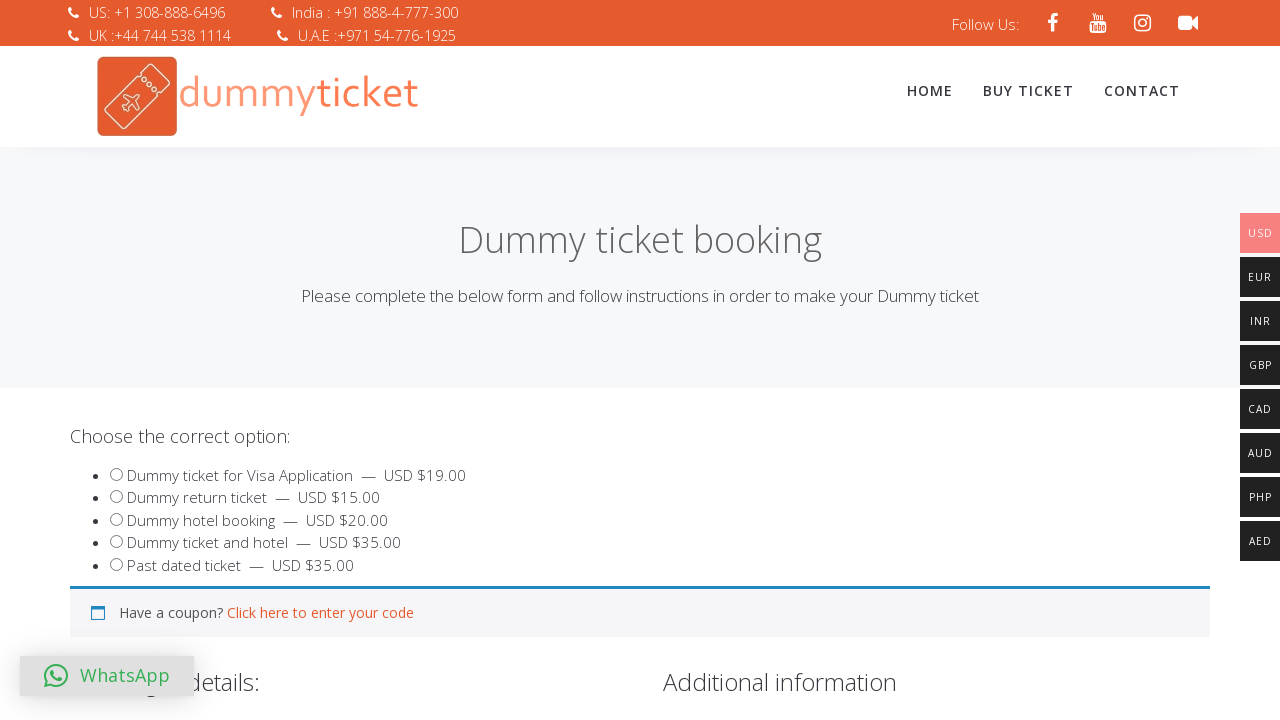

Scrolled down by 500 pixels to view content below the fold
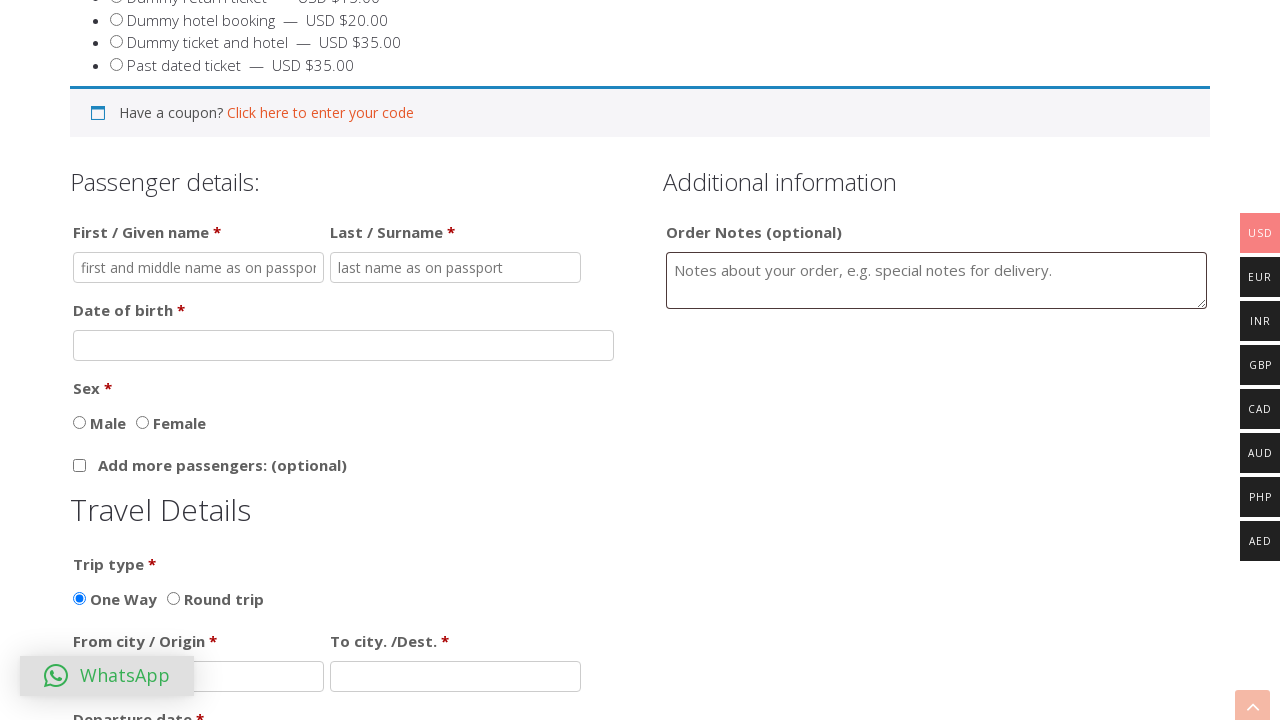

Waited for page content to stabilize after scroll
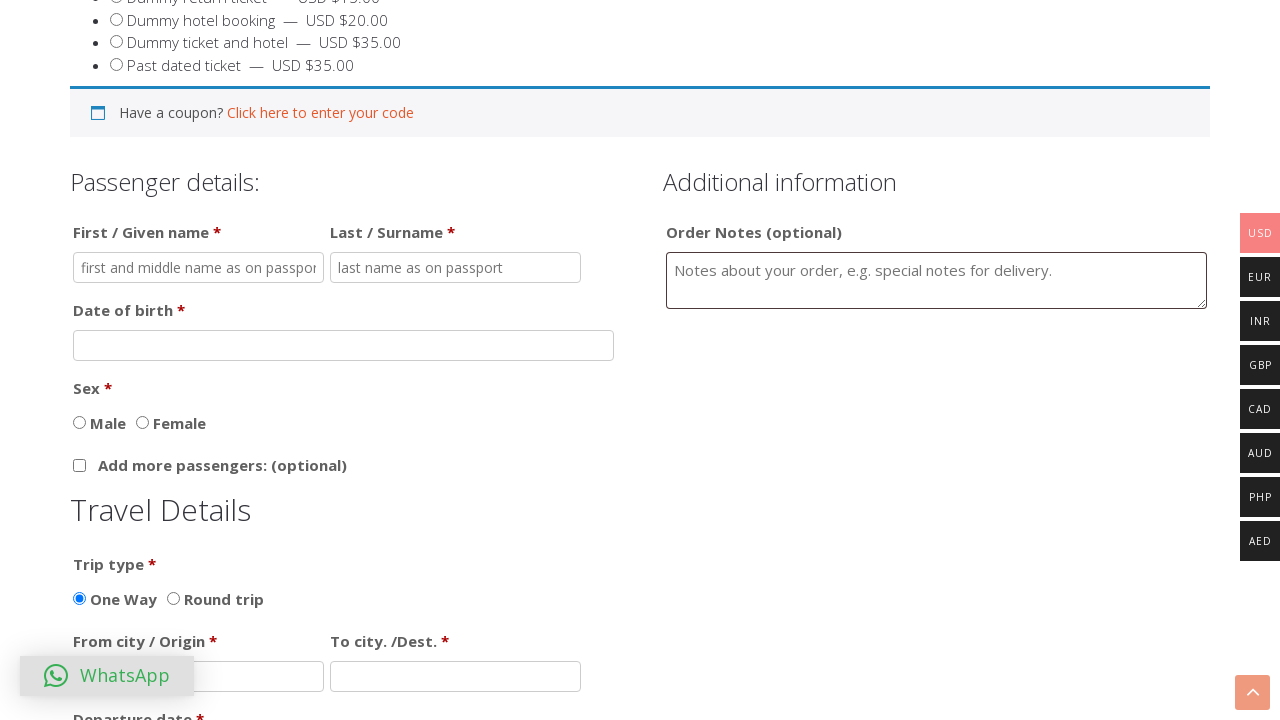

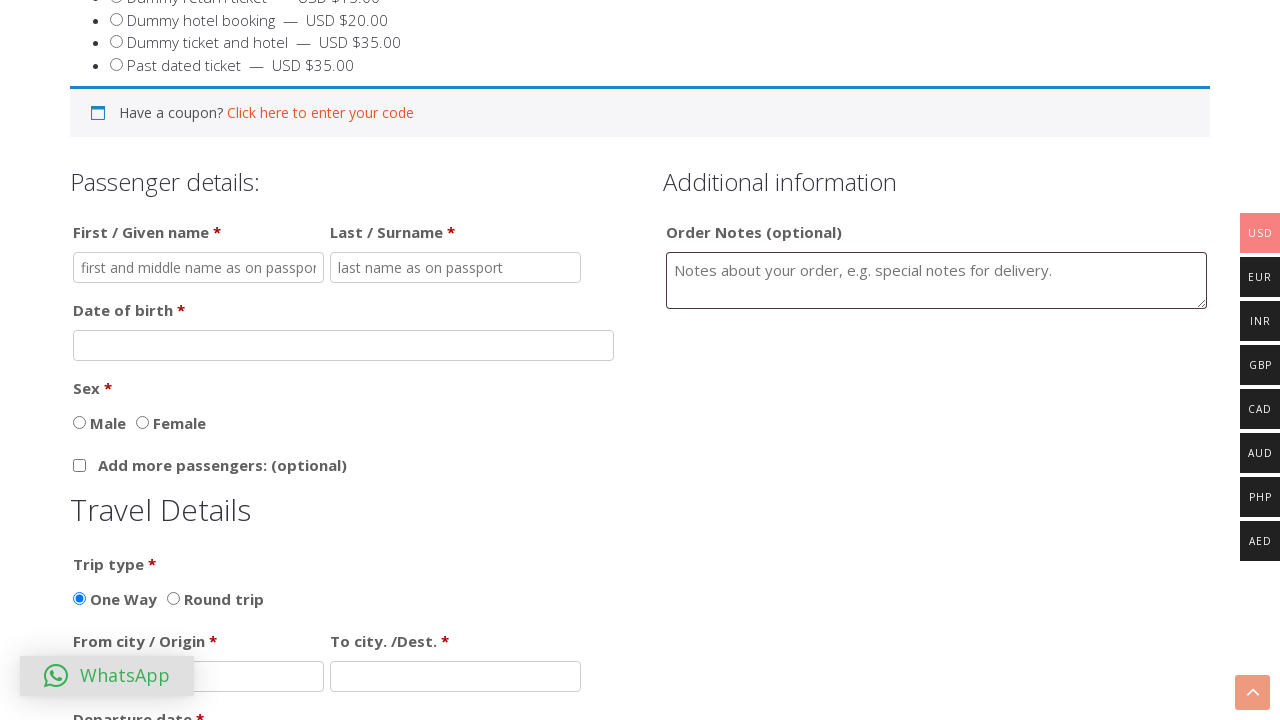